Tests adding a product to cart by clicking on a product, adding it to cart, navigating to cart, and verifying the product appears with correct details

Starting URL: https://www.demoblaze.com

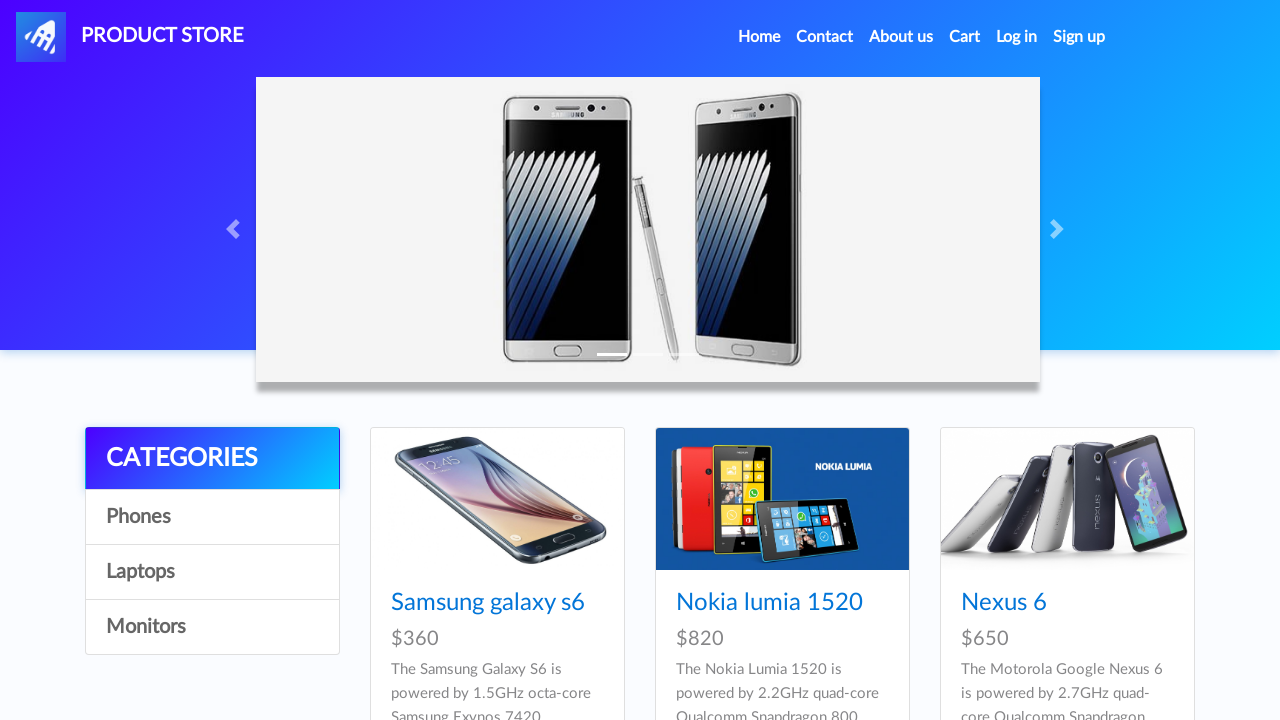

Navigation bar loaded successfully
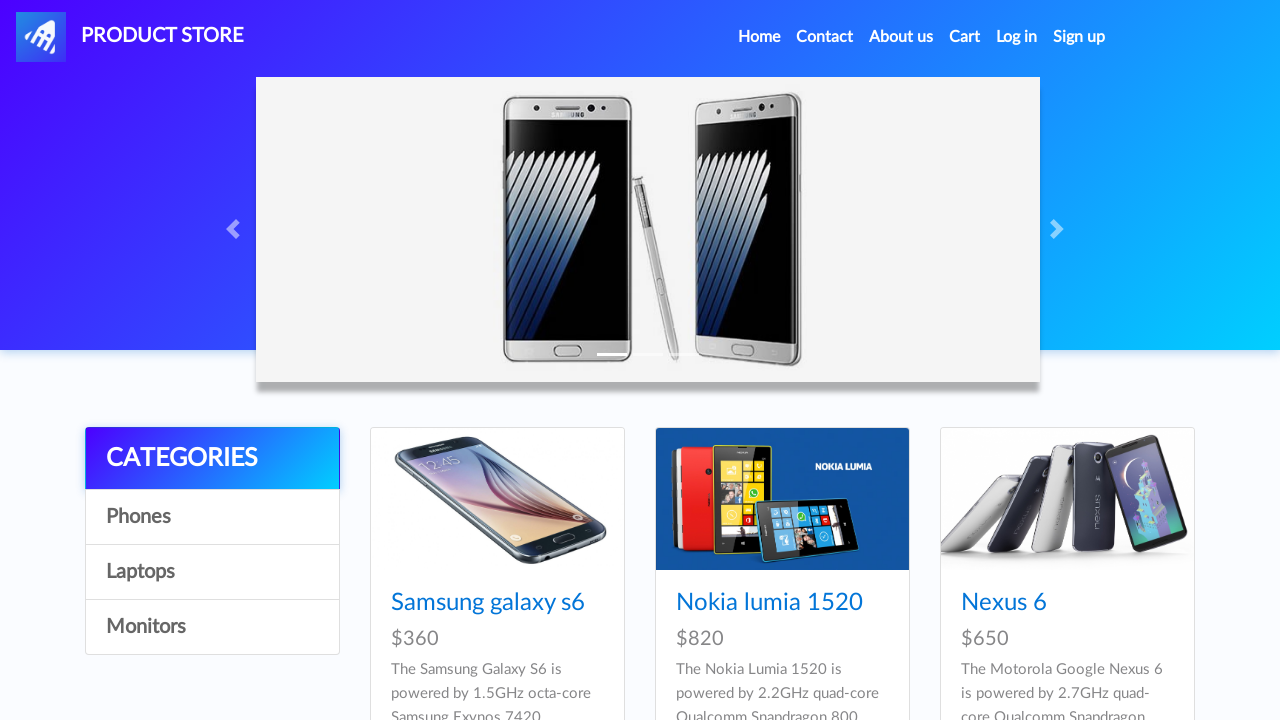

Clicked on the first product image at (497, 499) on xpath=//*[@id='tbodyid']/div[1]/div/a/img
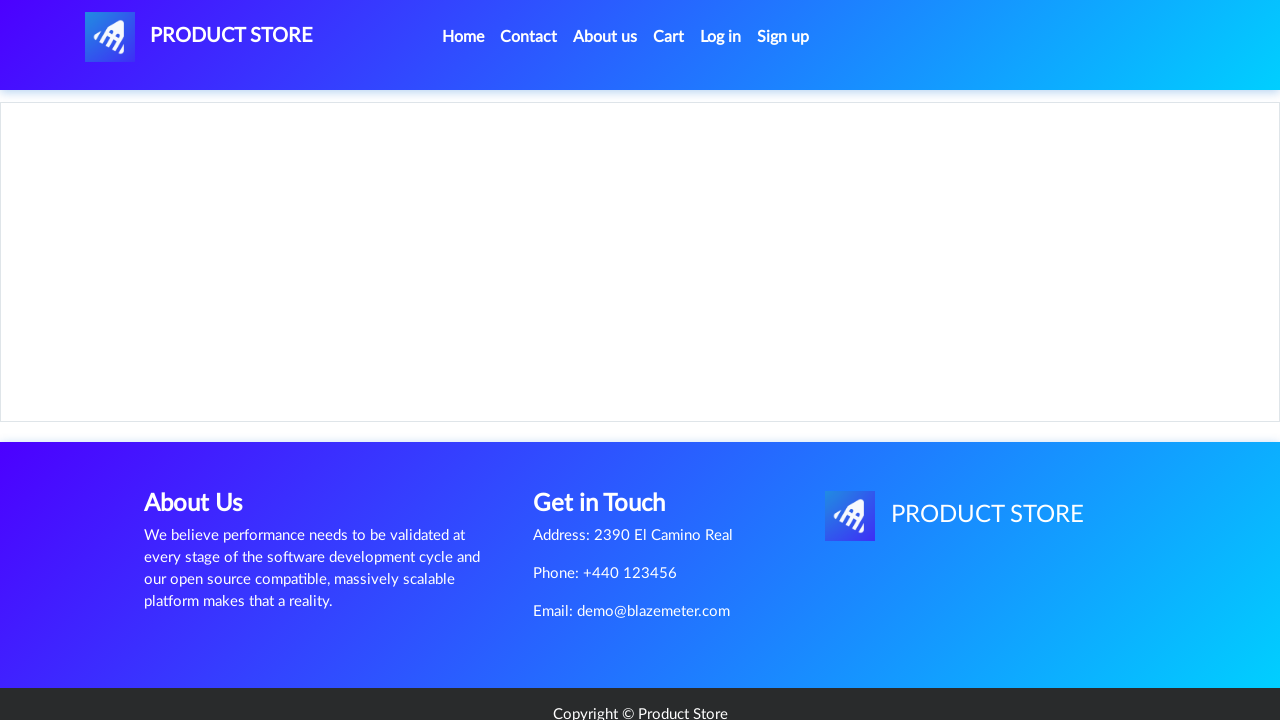

Product details page loaded with product name visible
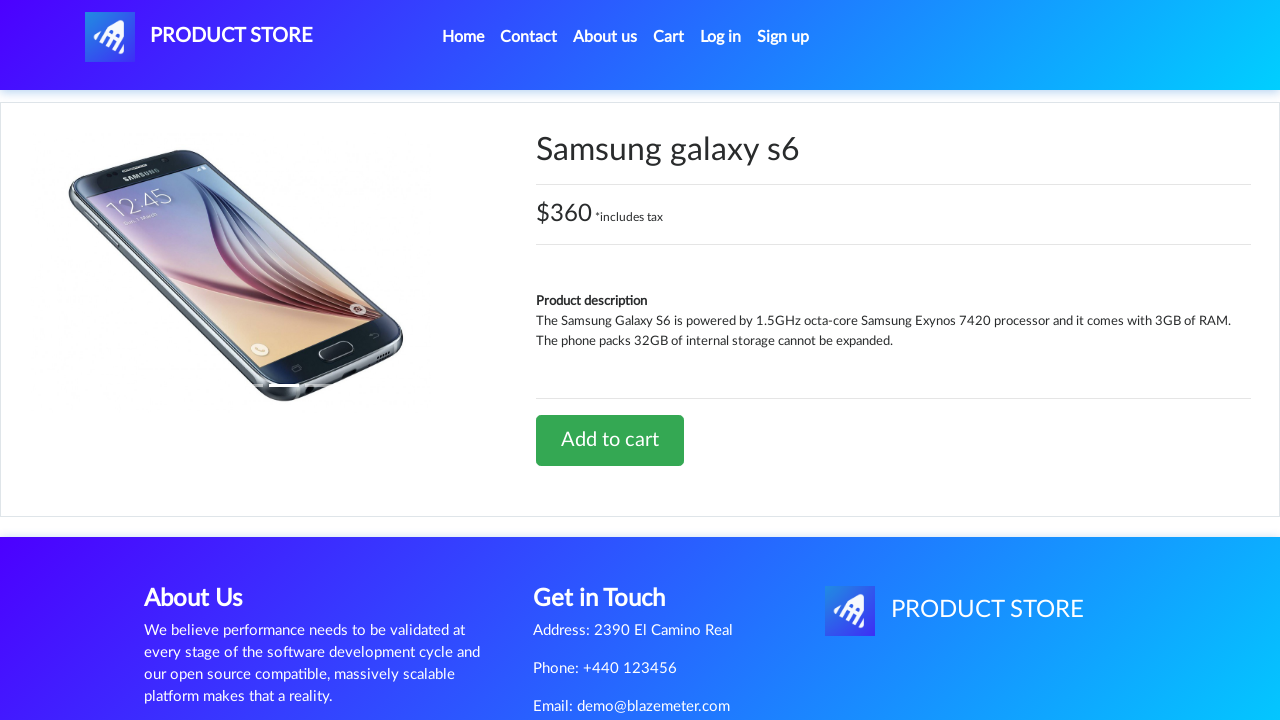

Clicked Add to Cart button at (610, 440) on xpath=//*[@id='tbodyid']/div[2]/div/a
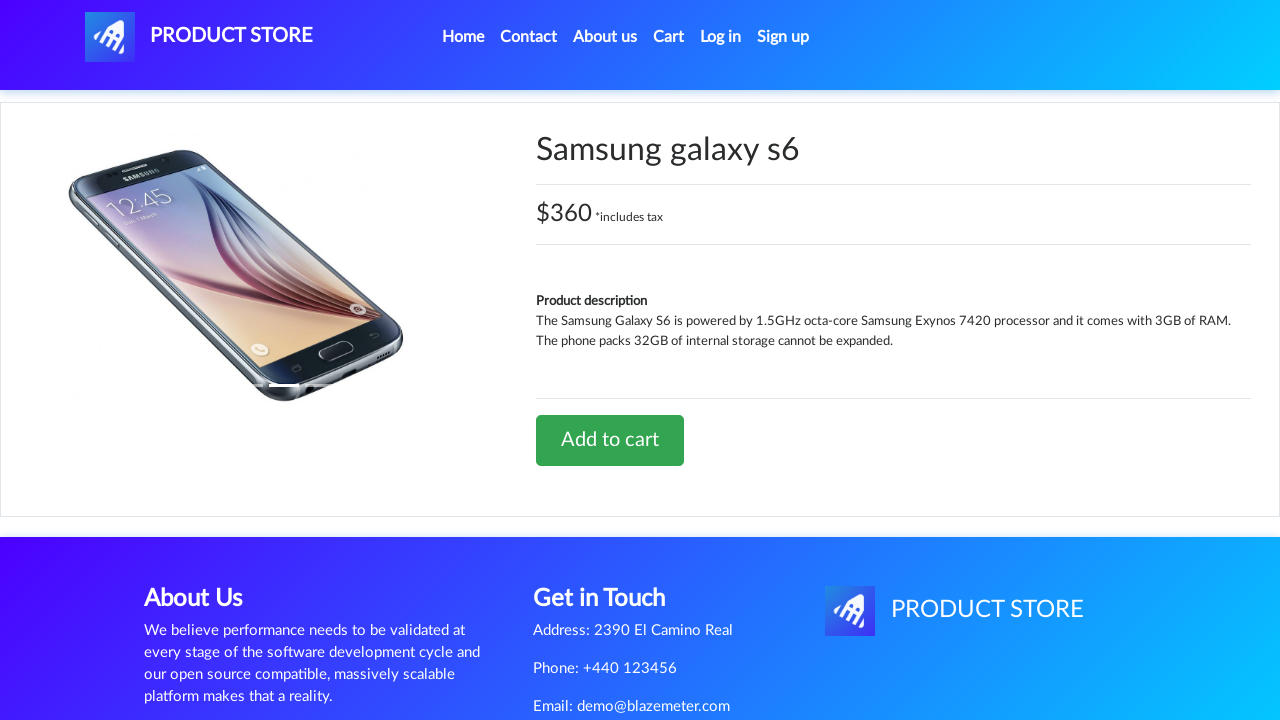

Alert dialog accepted and dismissed
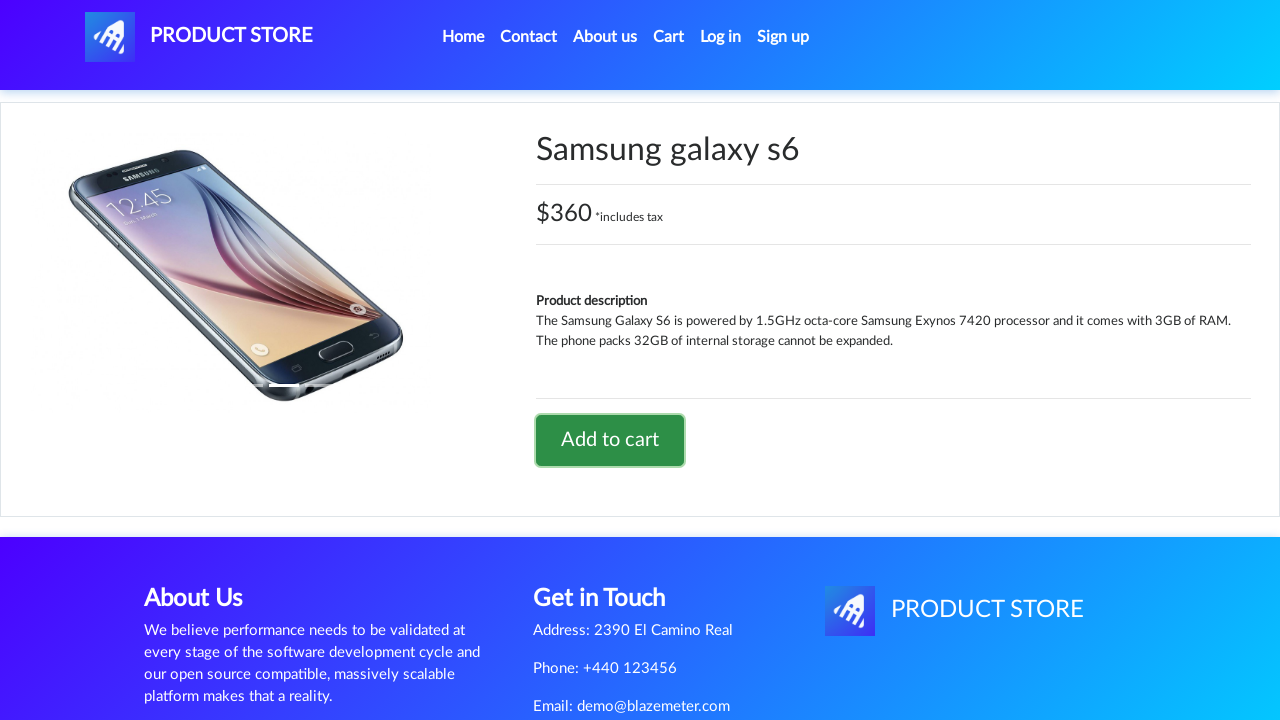

Clicked Cart button to navigate to shopping cart at (669, 37) on #cartur
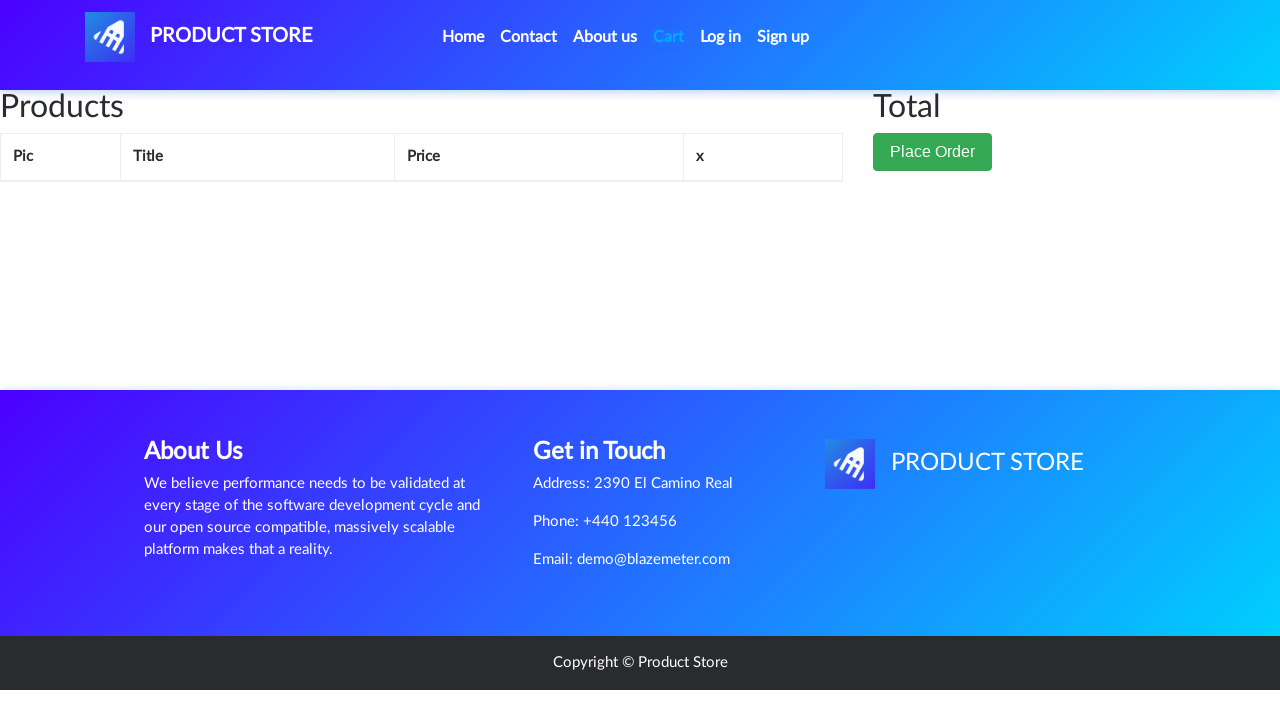

Cart loaded and product is visible in cart table
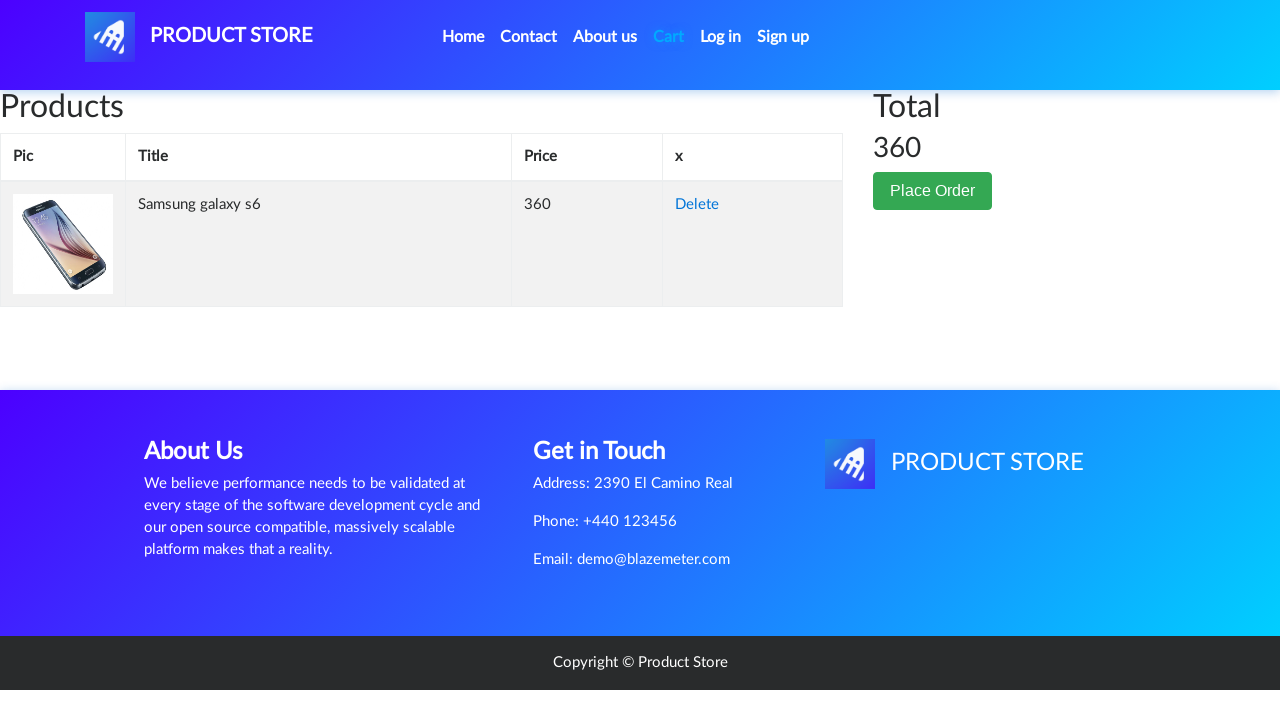

Clicked delete button to remove item from cart at (697, 205) on xpath=//*[contains(@onclick,'deleteItem')]
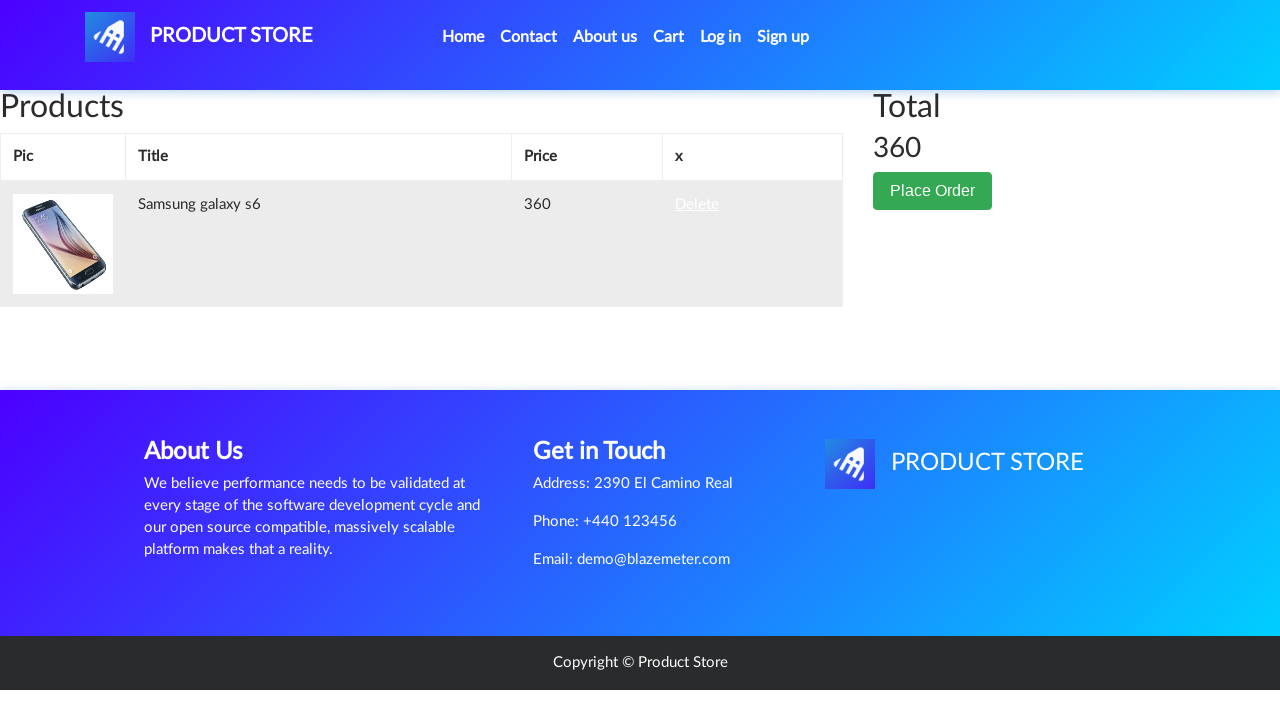

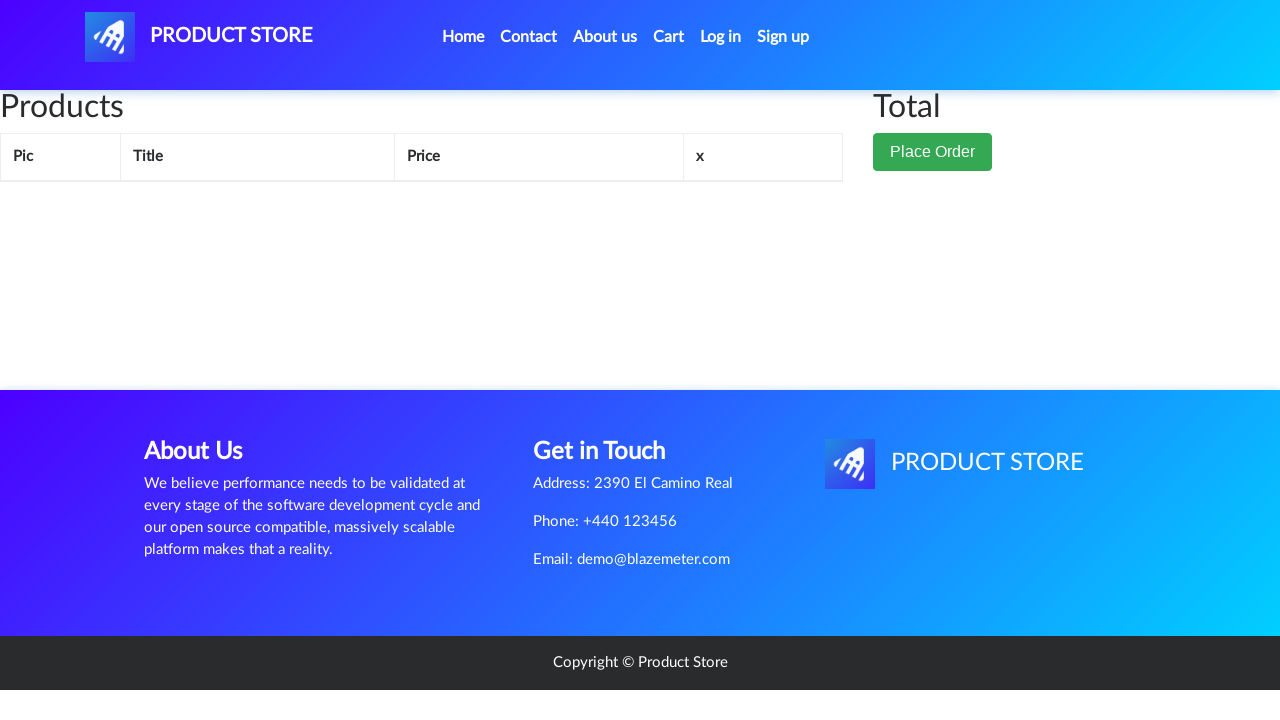